Tests JavaScript prompt alert by entering text and accepting it

Starting URL: https://automationfc.github.io/basic-form/index.html

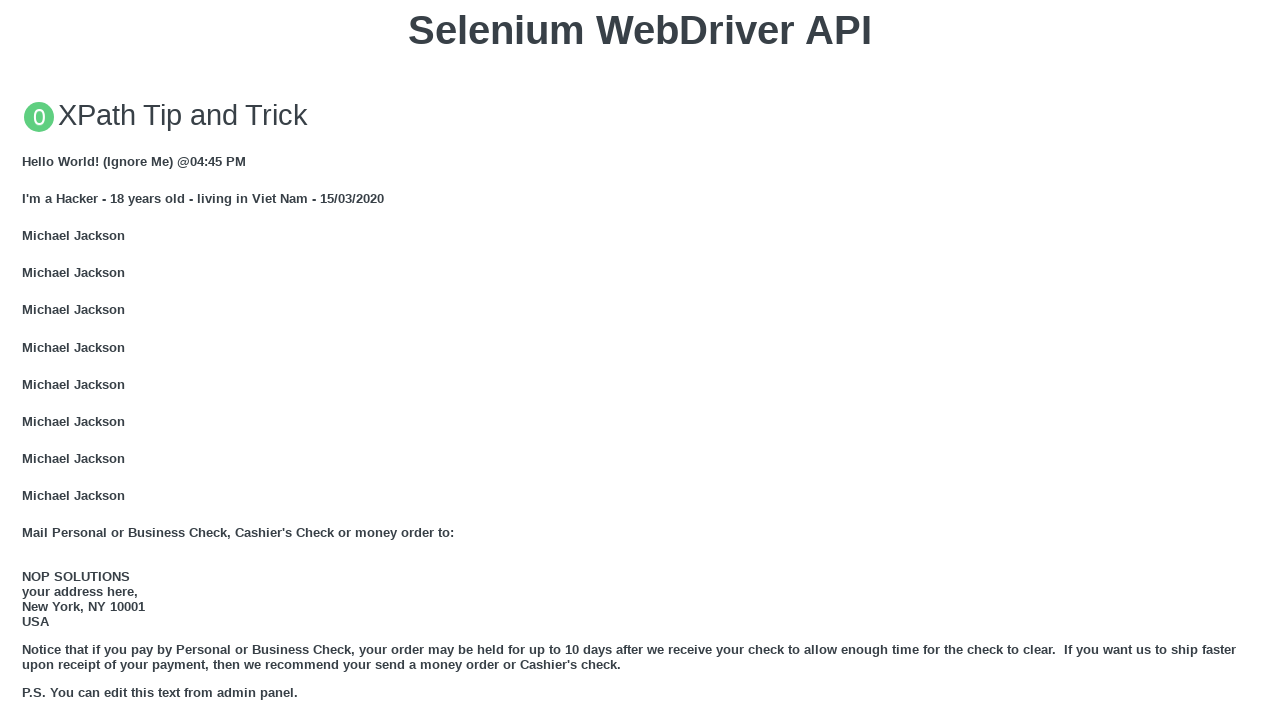

Set up dialog handler to accept prompt with value 'Hahalolo'
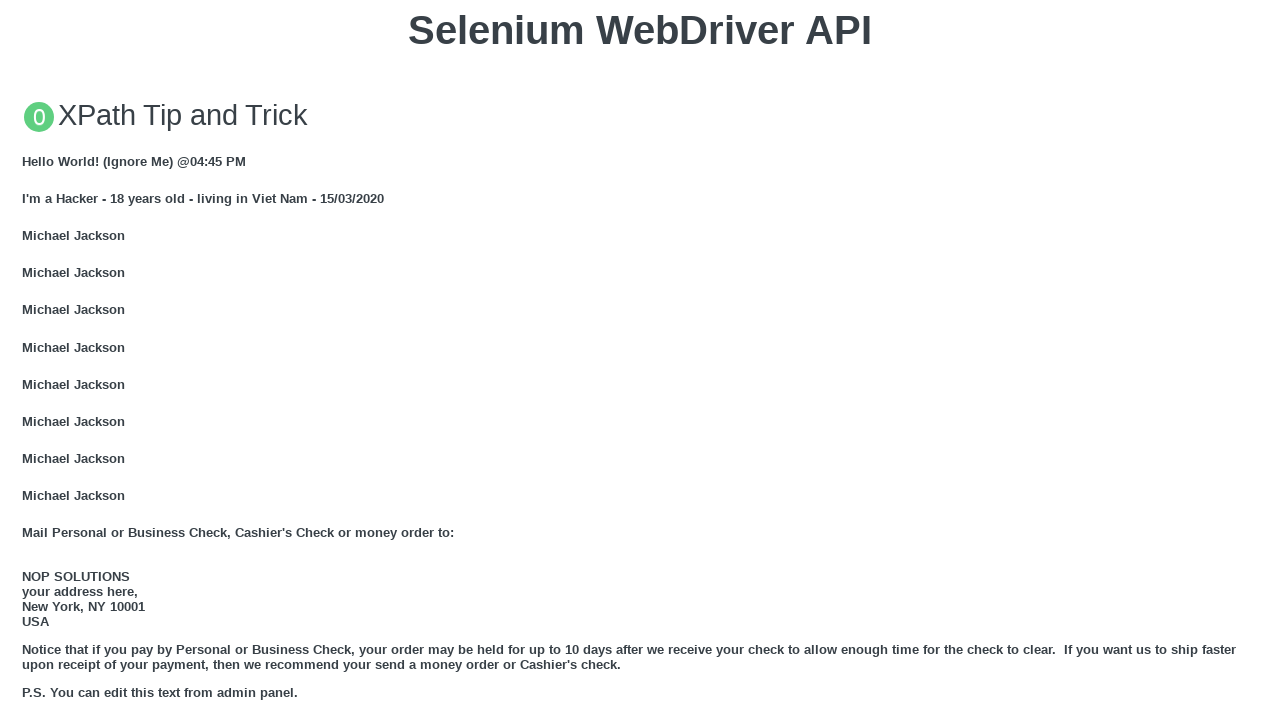

Clicked button to trigger JavaScript prompt alert at (640, 360) on xpath=//div[@class = 'example']/button[contains(text(),'Click for JS Prompt')]
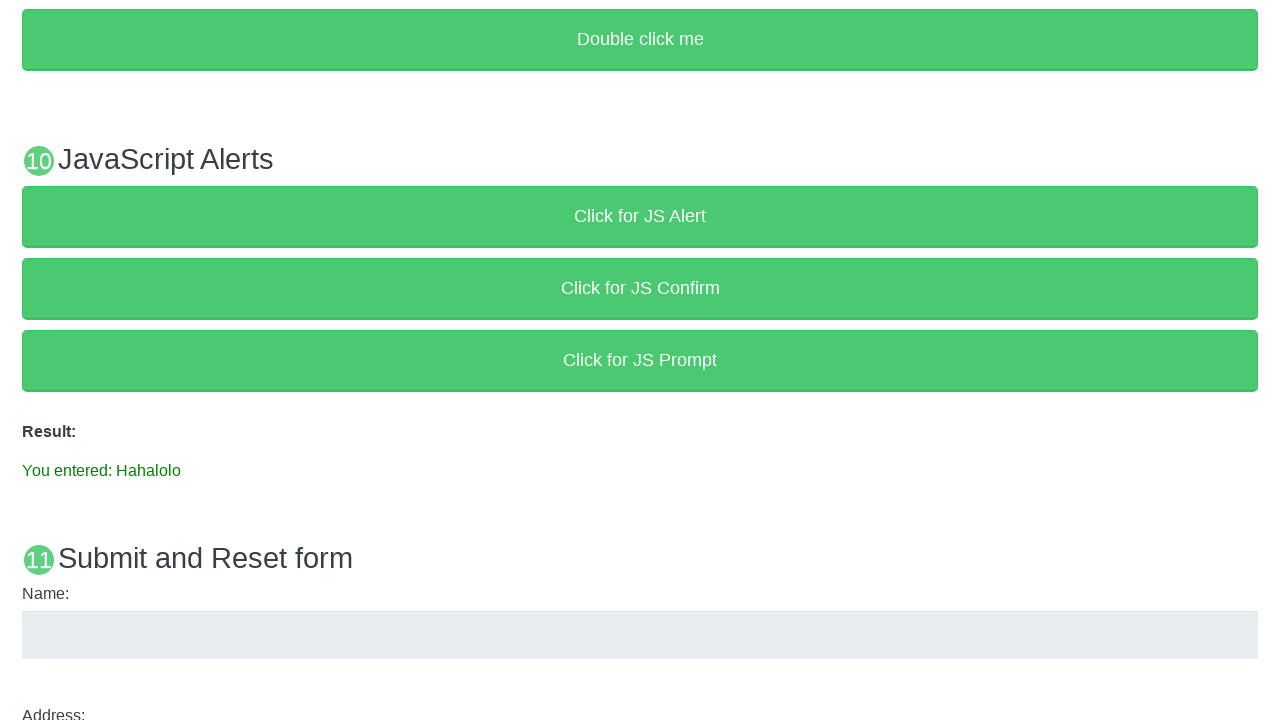

Verified that prompt result displays 'You entered: Hahalolo'
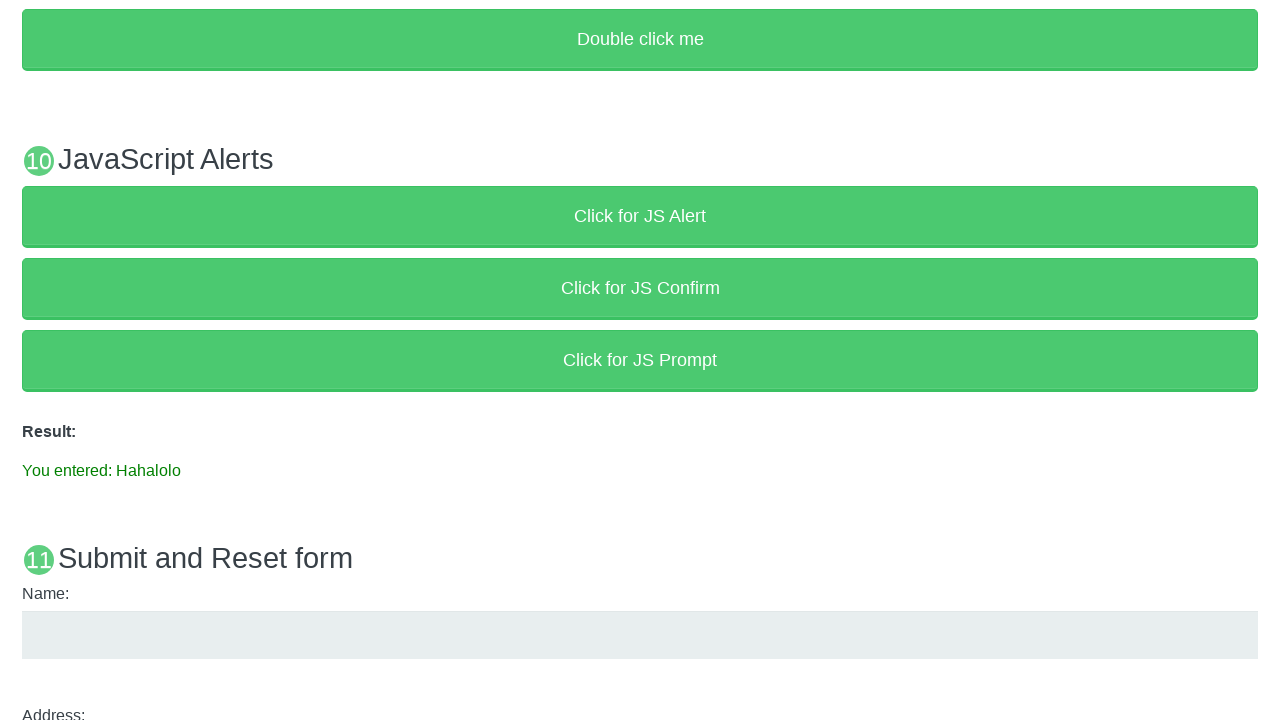

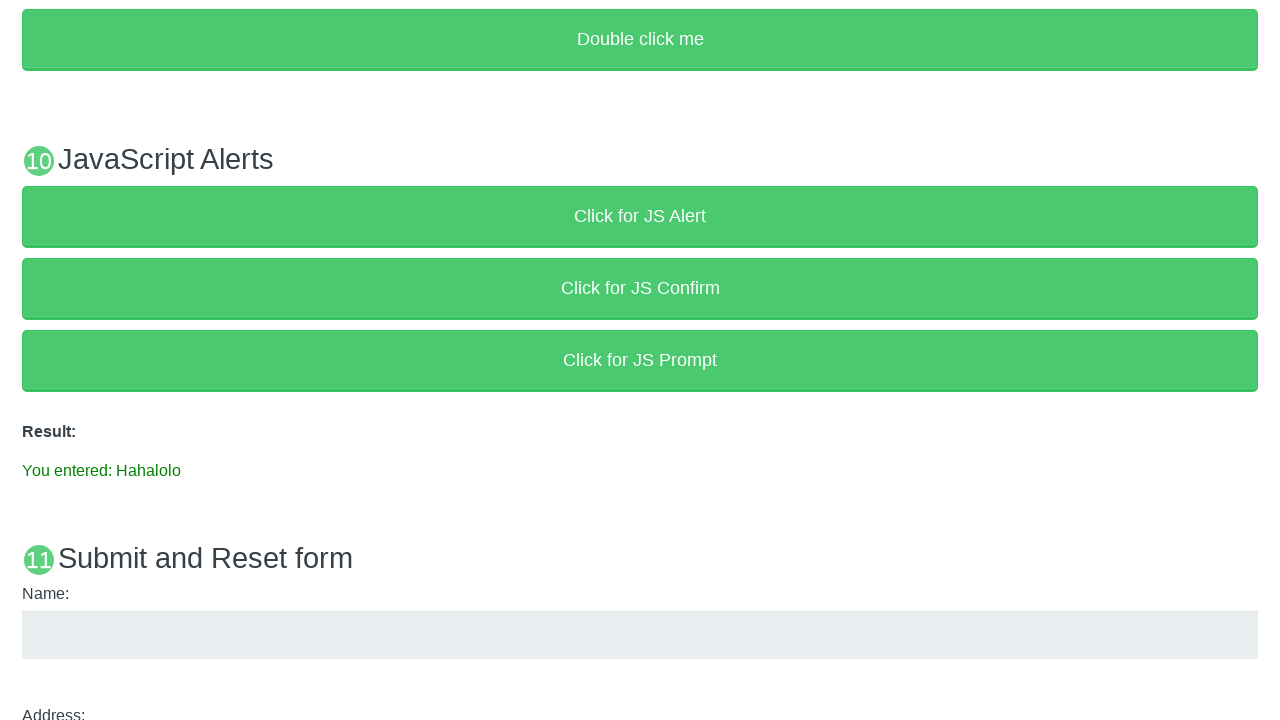